Tests adding a third todo item to a sample todo application by entering text and submitting, then verifying the item appears in the list

Starting URL: https://lambdatest.github.io/sample-todo-app

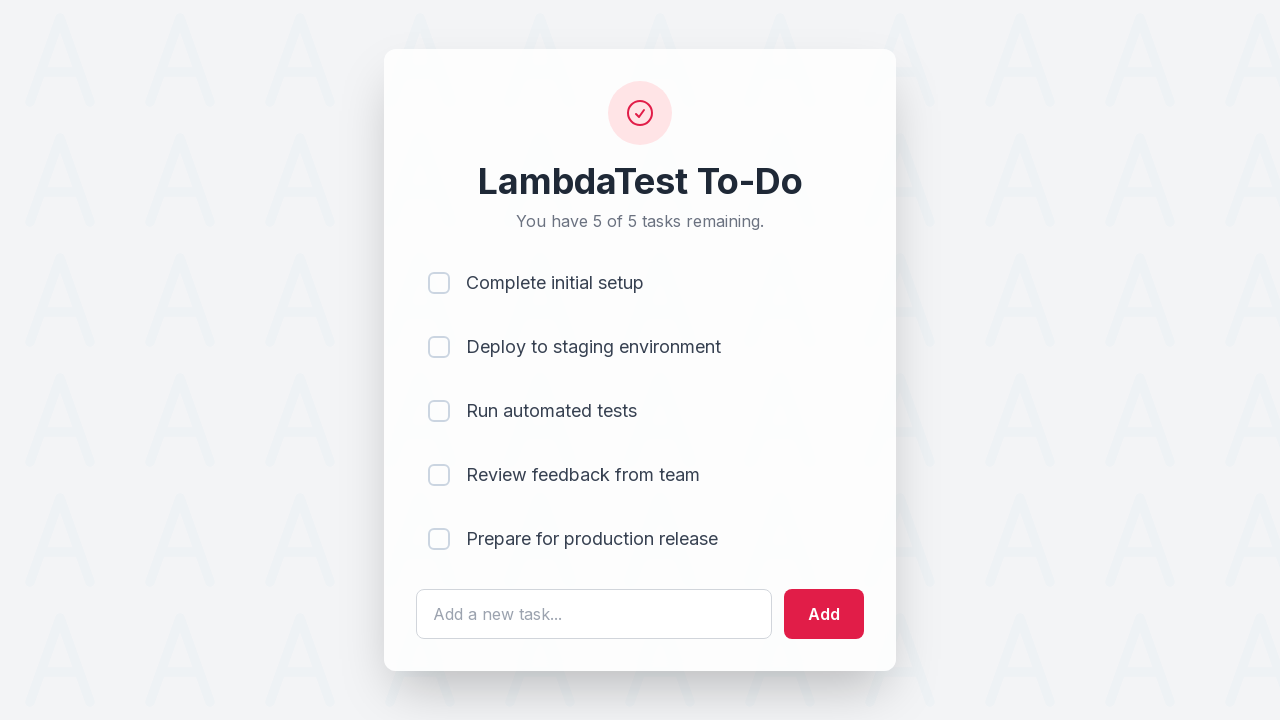

Filled todo text input with 'Complete automation project' on #sampletodotext
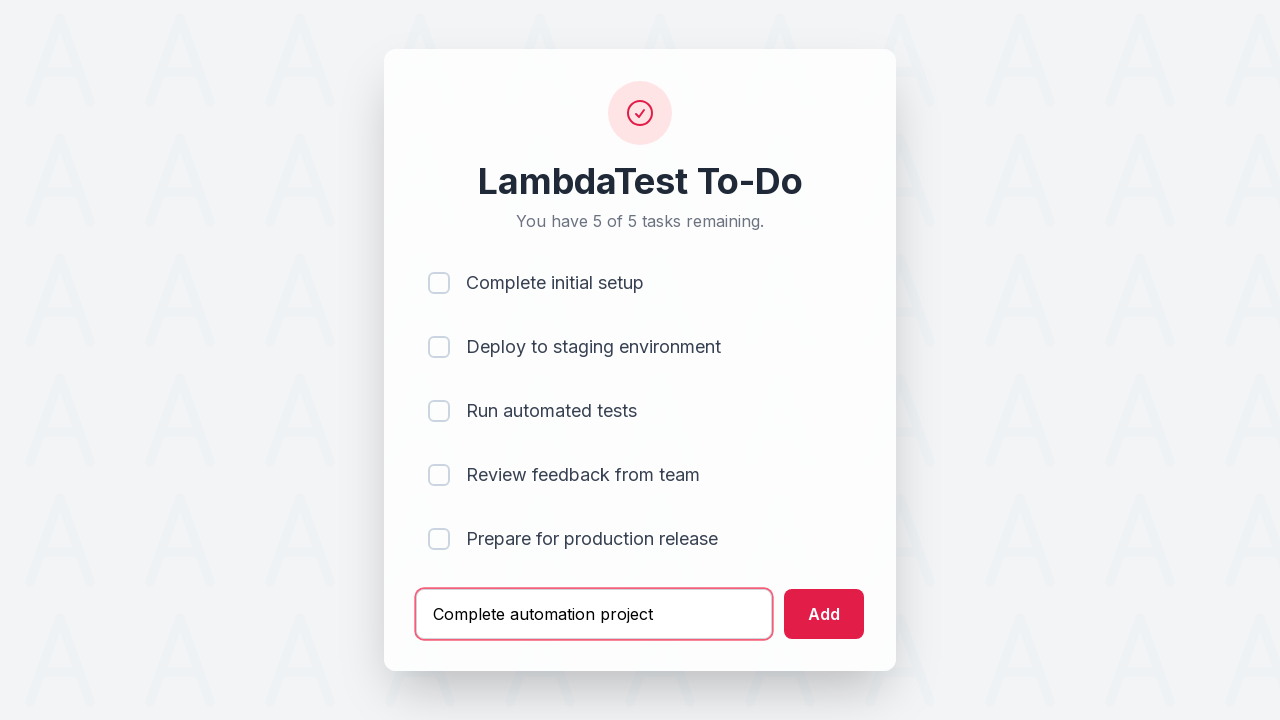

Pressed Enter to submit the todo item on #sampletodotext
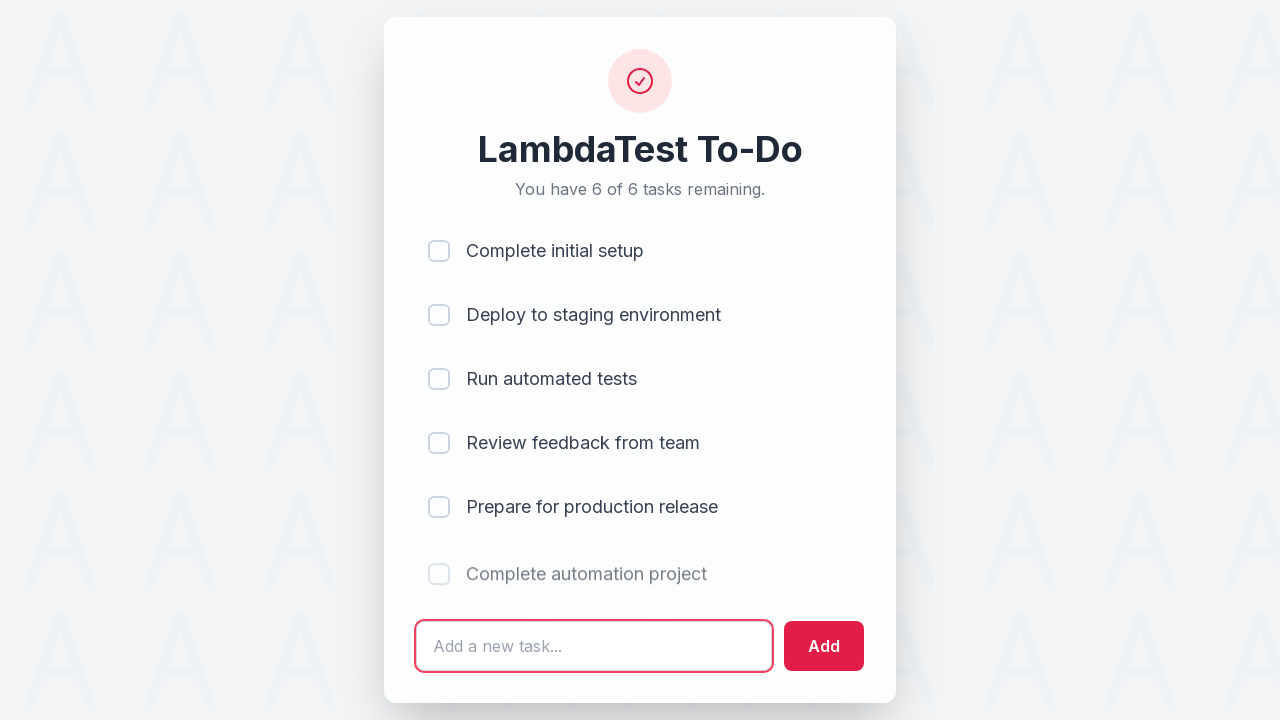

Verified the third todo item was added to the list
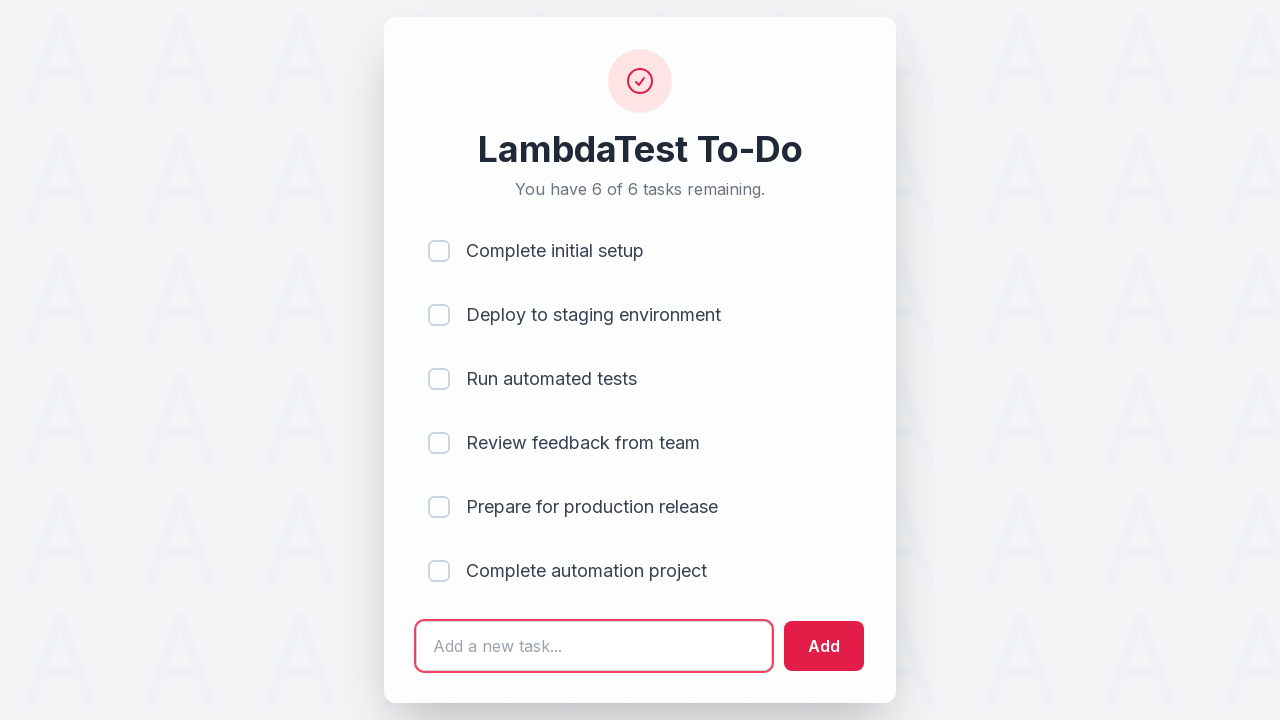

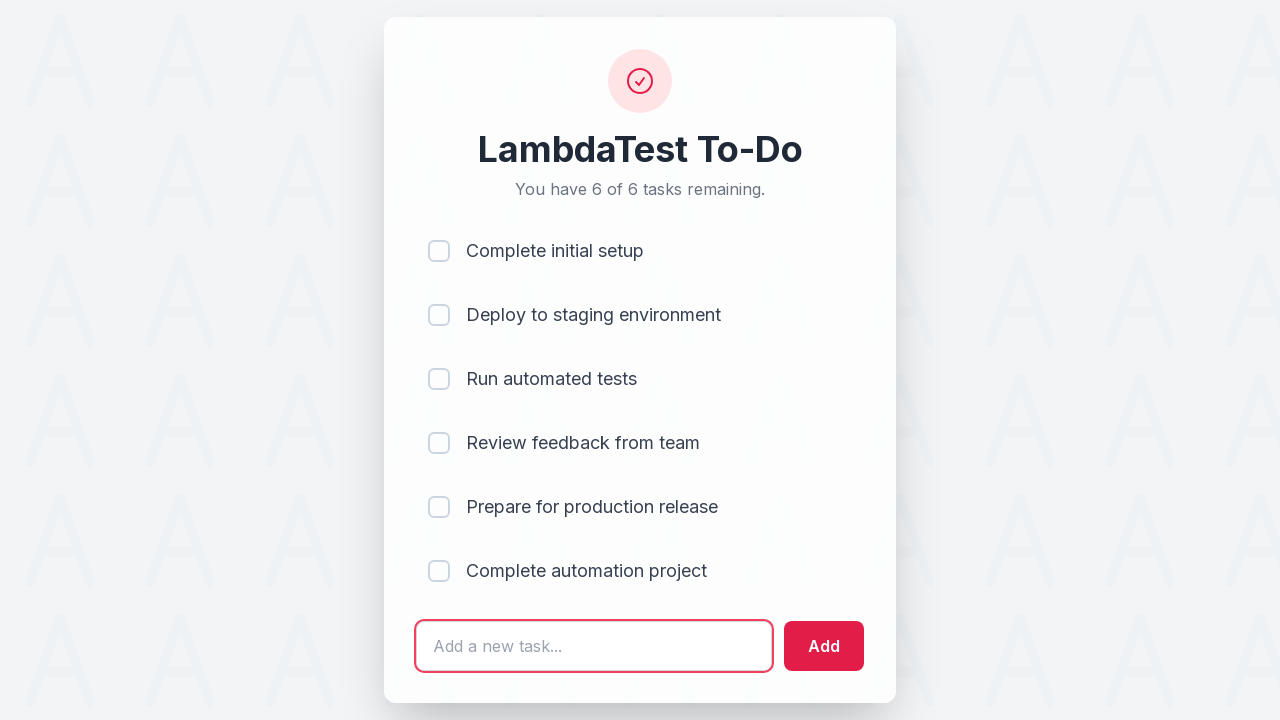